Tests forgot password link navigation to the password recovery page

Starting URL: https://wavingtest.github.io/system-healing-test/

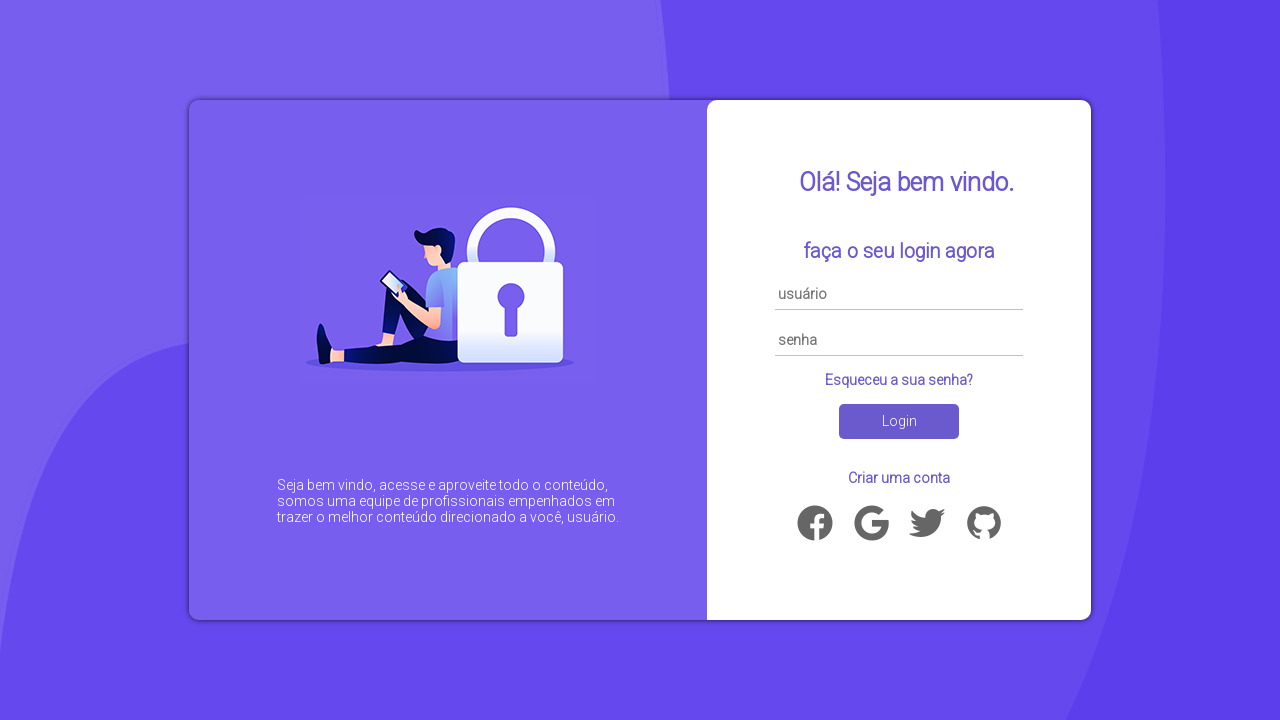

Clicked forgot password link at (899, 380) on a[href='password.html']
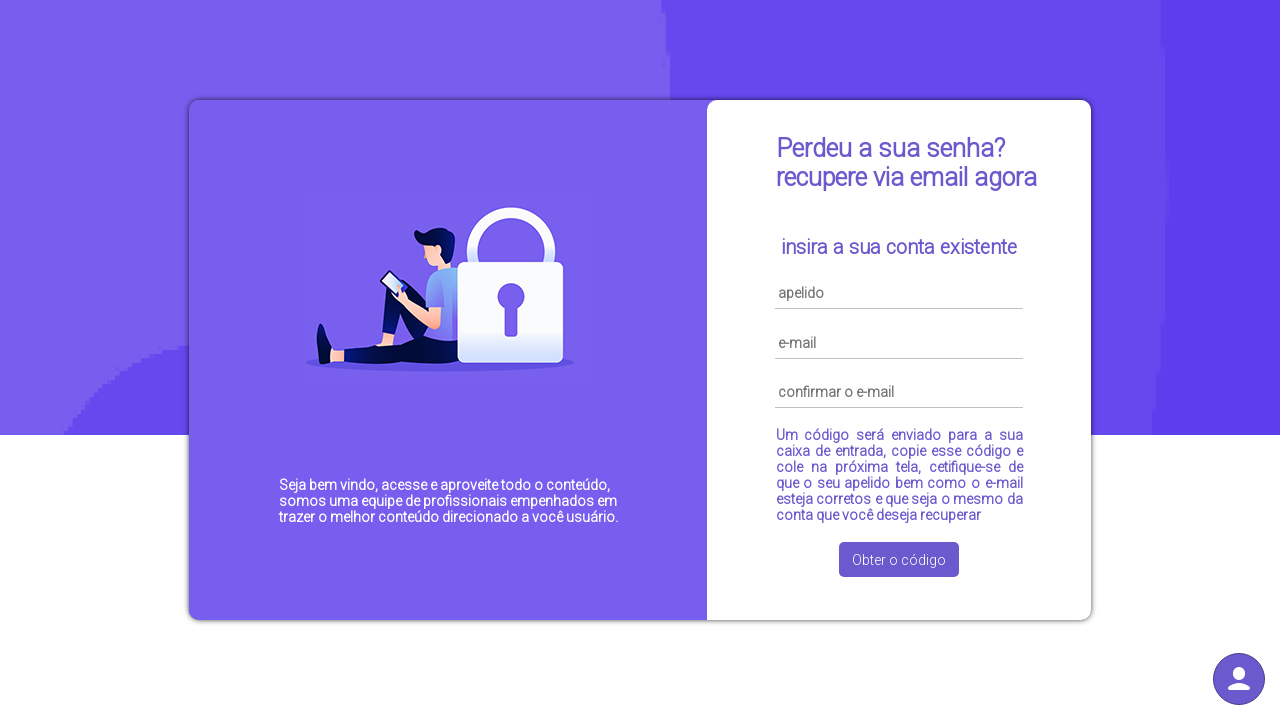

Navigated to password recovery page
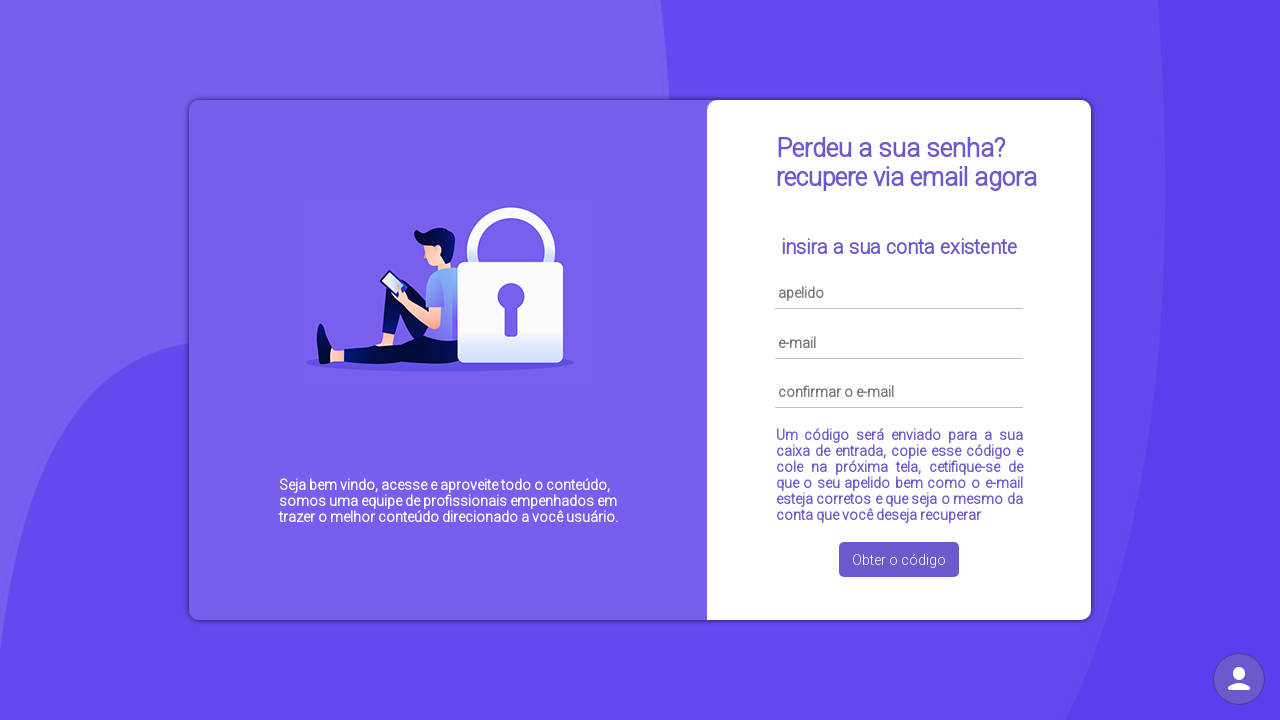

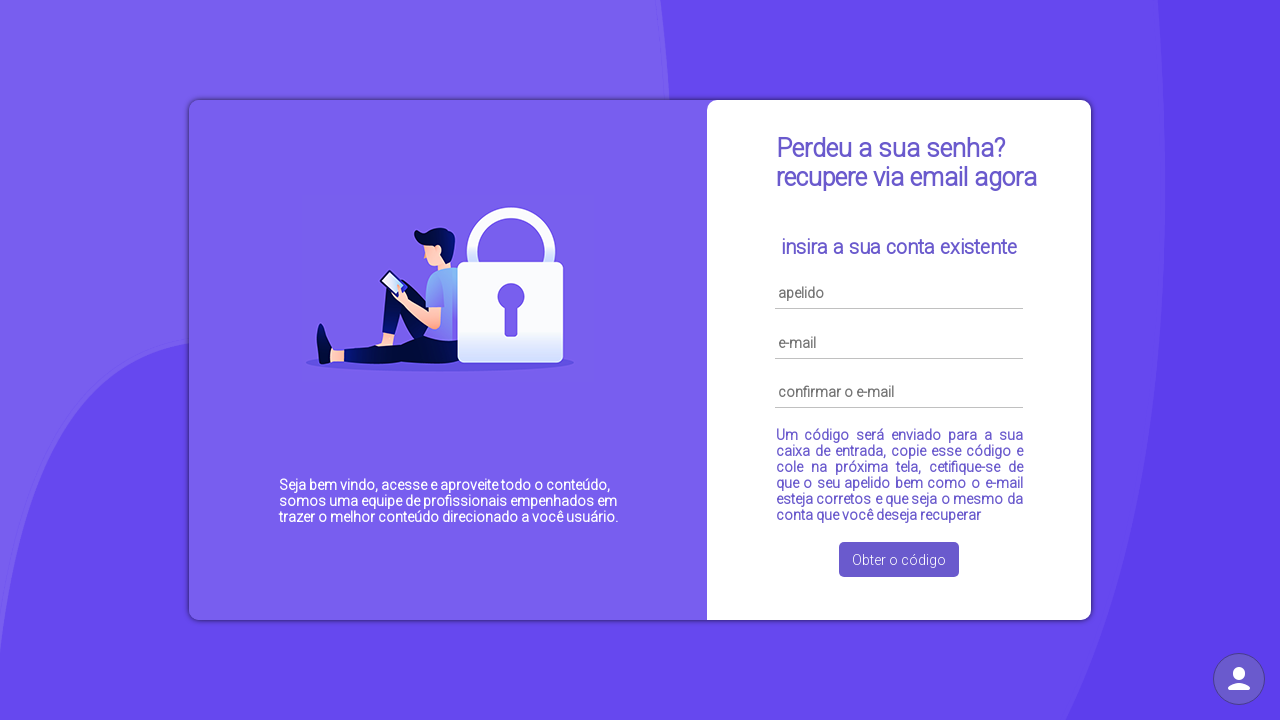